Practices nested iframe handling on a demo site by switching between multiple iframe levels, extracting text values from elements, and filling form fields within different nested iframes.

Starting URL: https://demoapps.qspiders.com/ui/frames/nestedWithMultiple?sublist=3

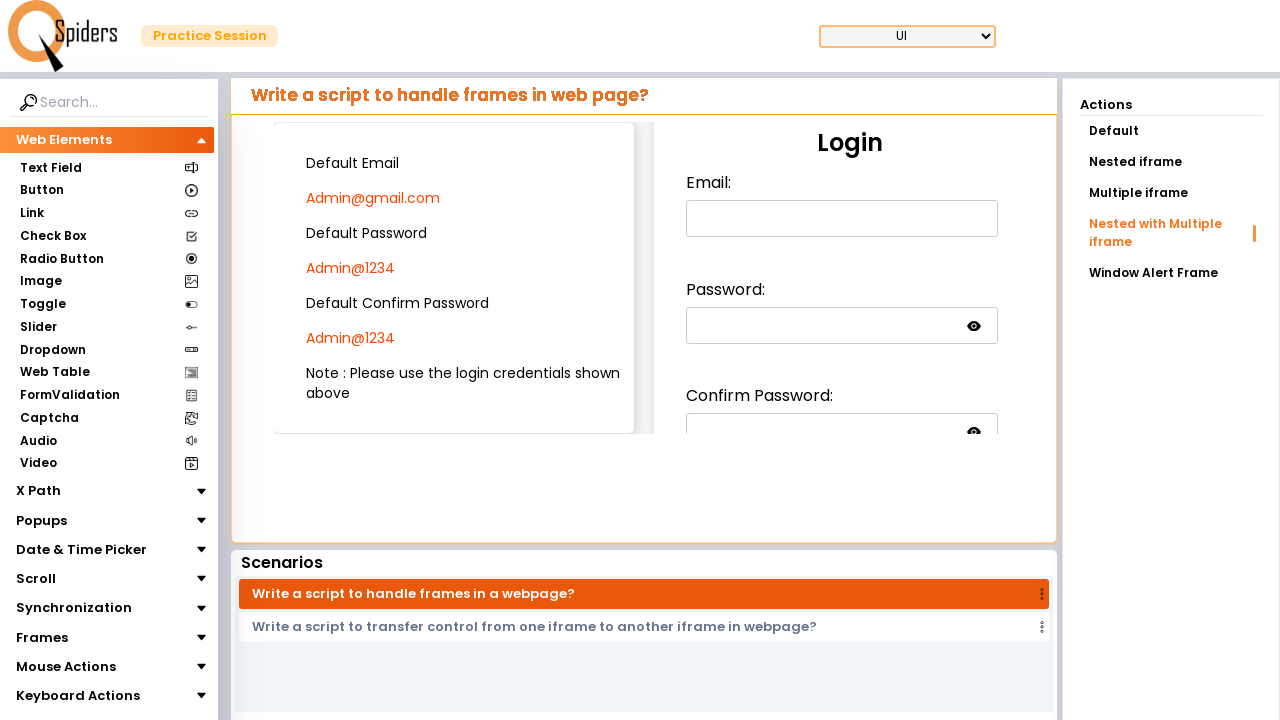

Located the first iframe with class 'w-full h-96'
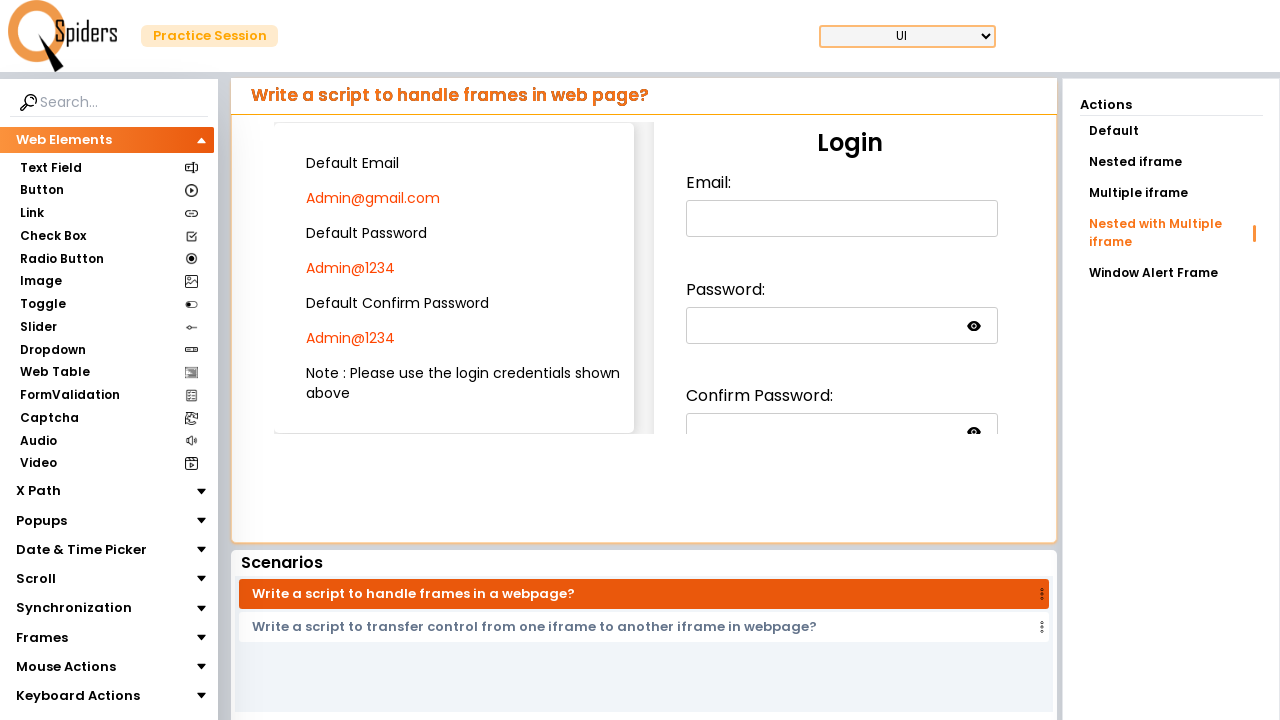

Extracted email text 'Admin@gmail.com' from first iframe
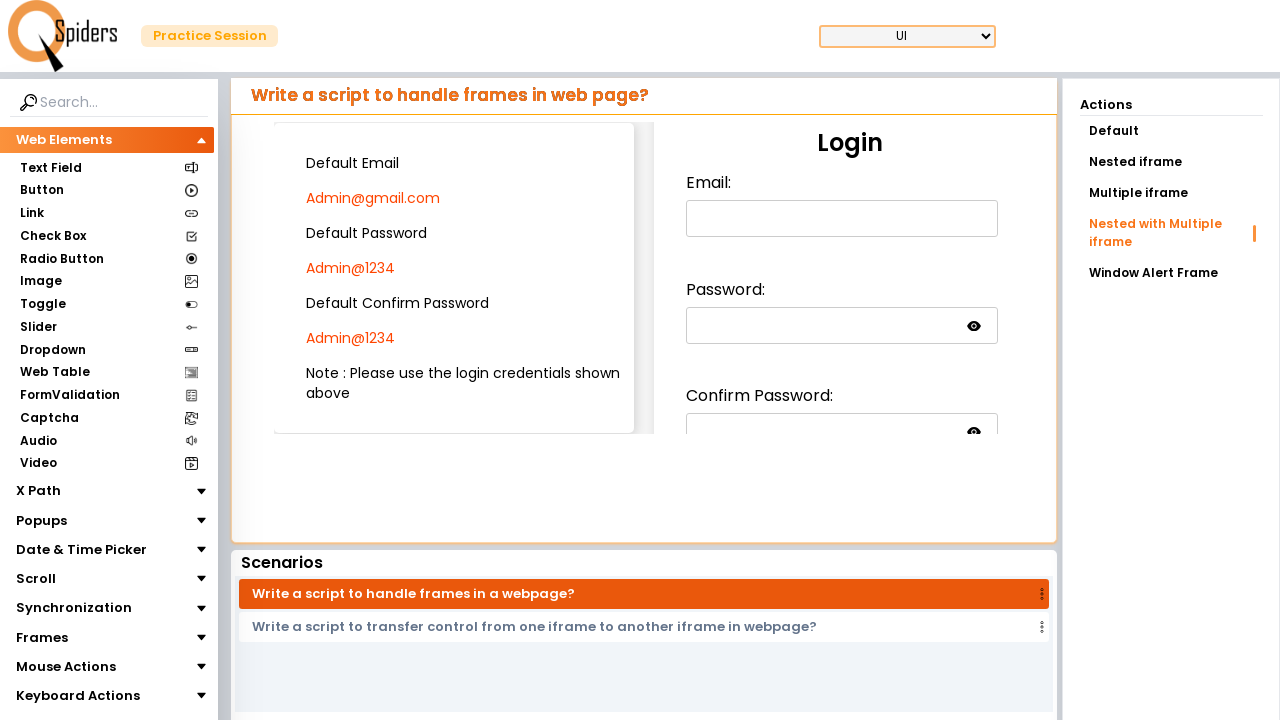

Extracted password text 'Admin@1234' from first iframe
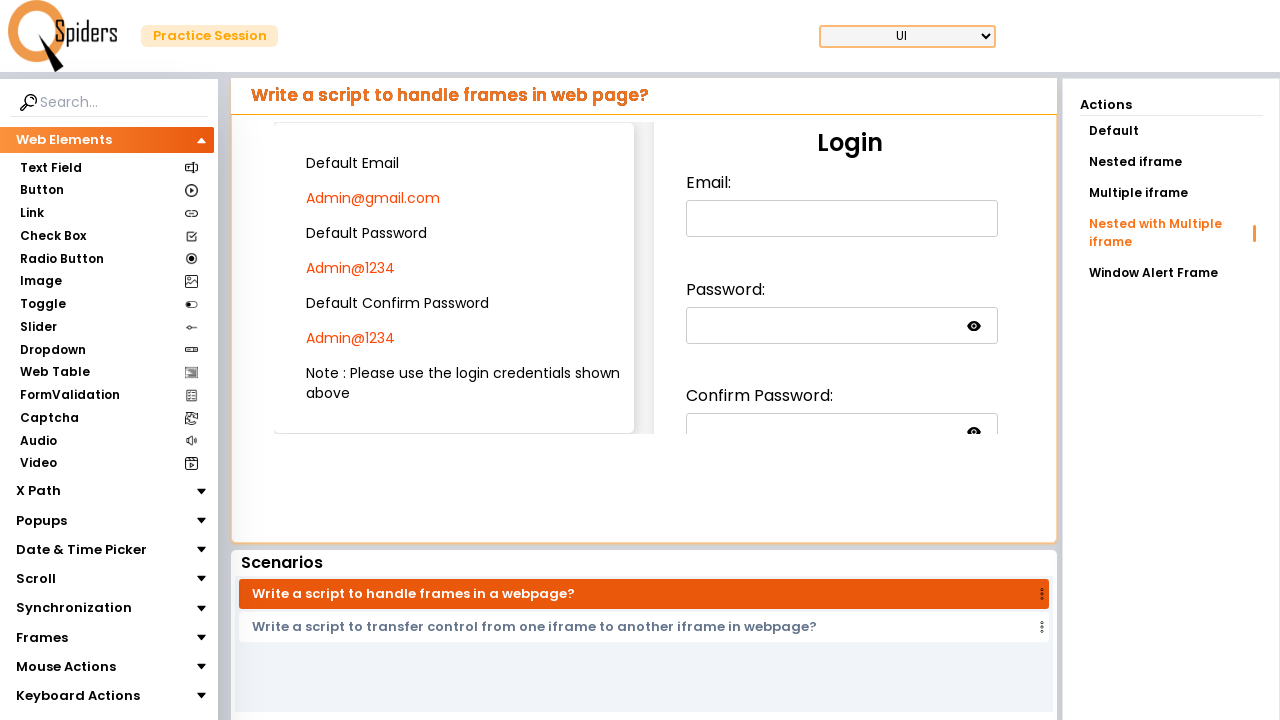

Extracted confirm password text 'Admin@1234' from first iframe
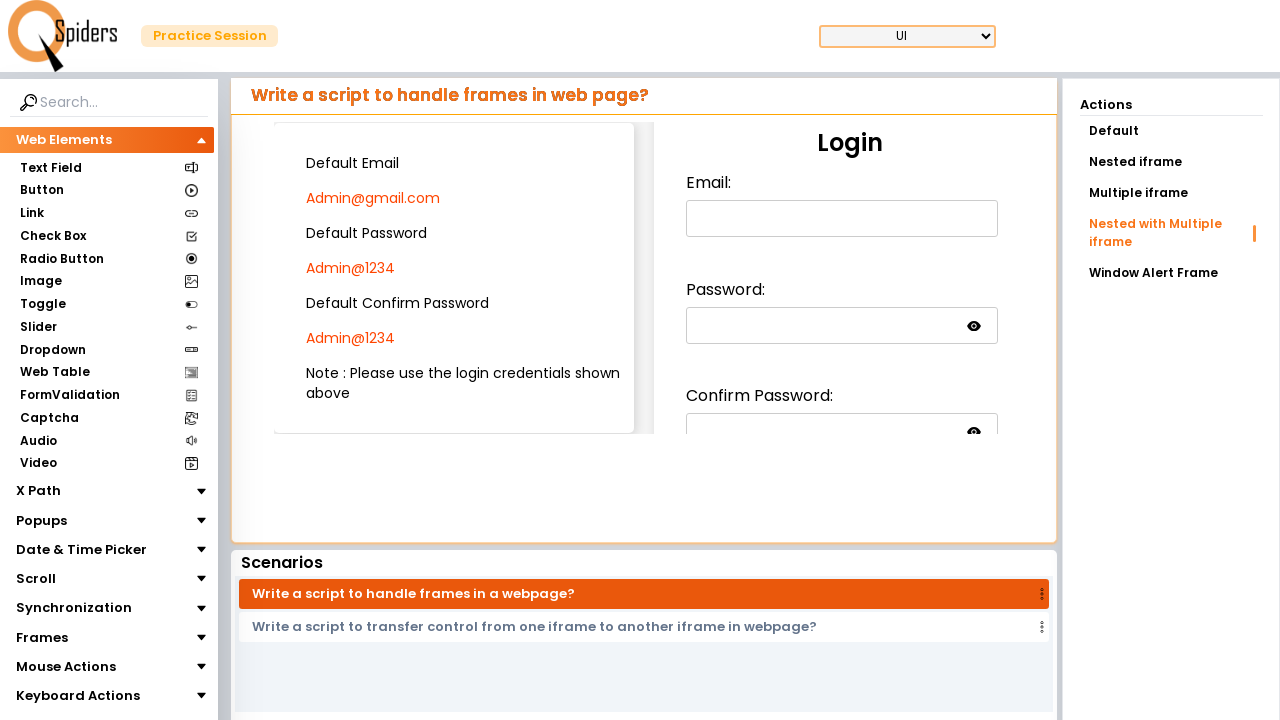

Located second level nested iframe within form_container
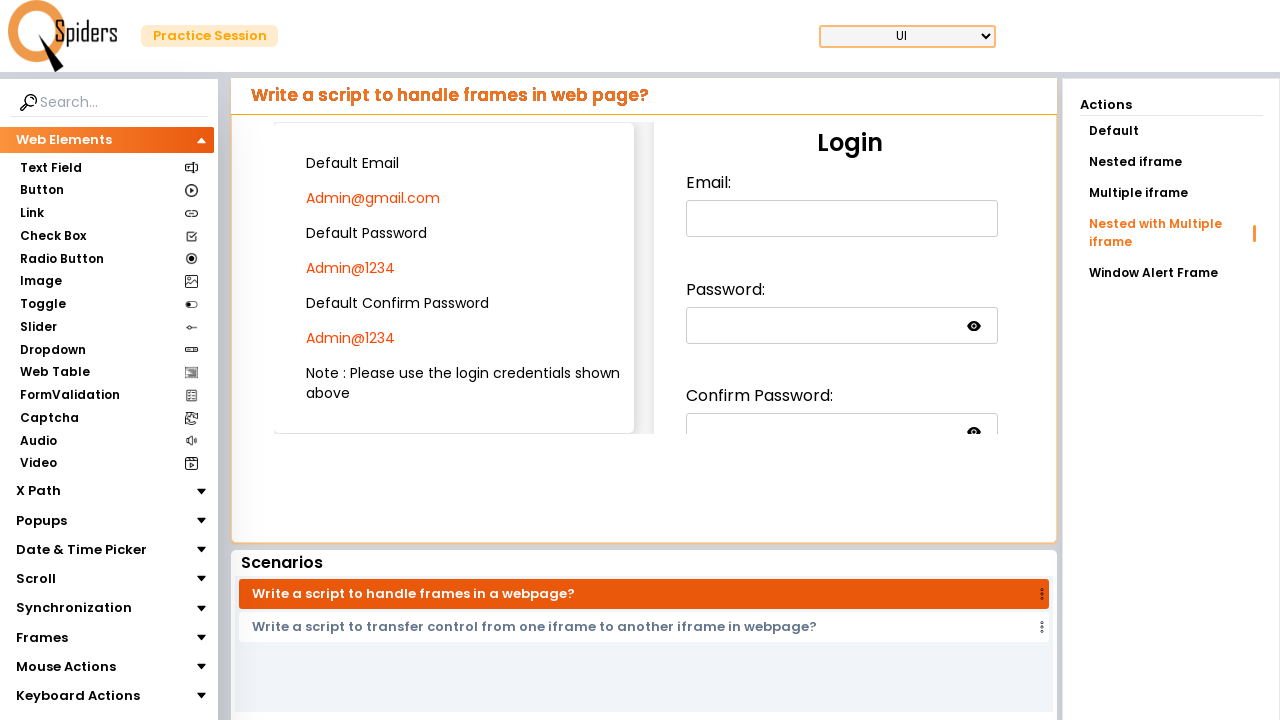

Located third level nested iframe within form-group (first instance)
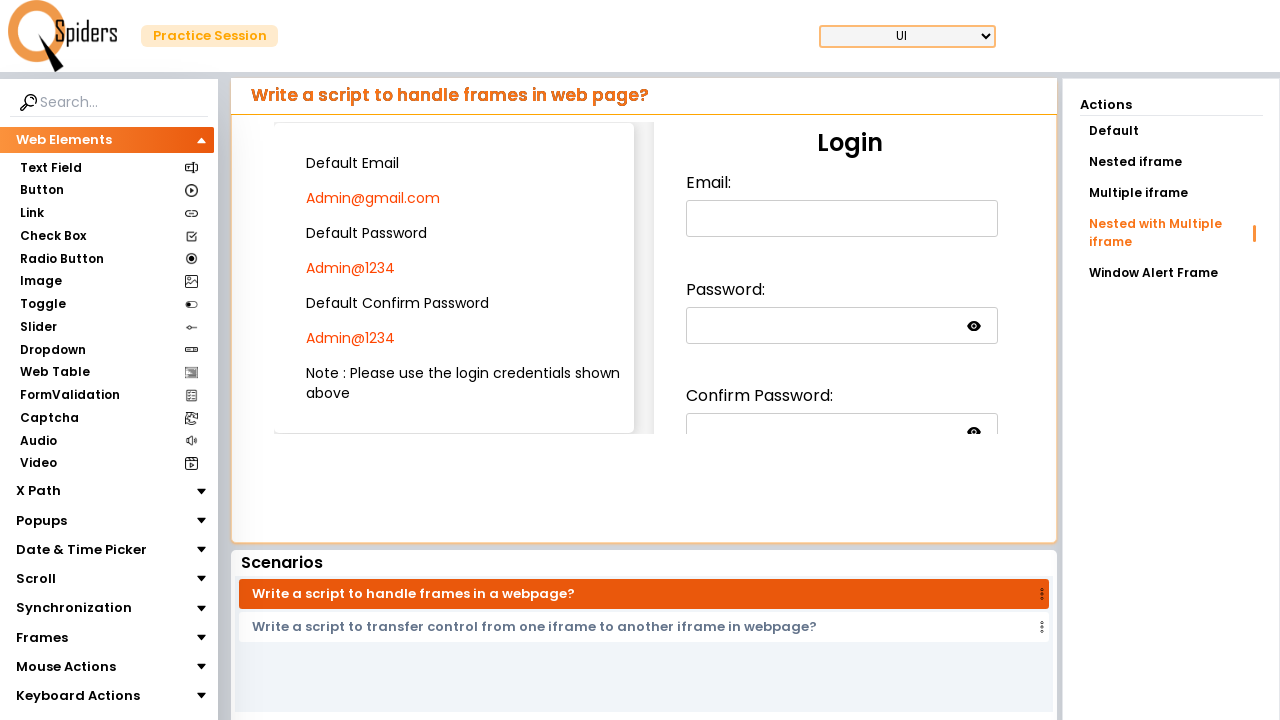

Filled email field with 'Admin@gmail.com' in third level iframe on iframe.w-full.h-96 >> internal:control=enter-frame >> div.form_container iframe 
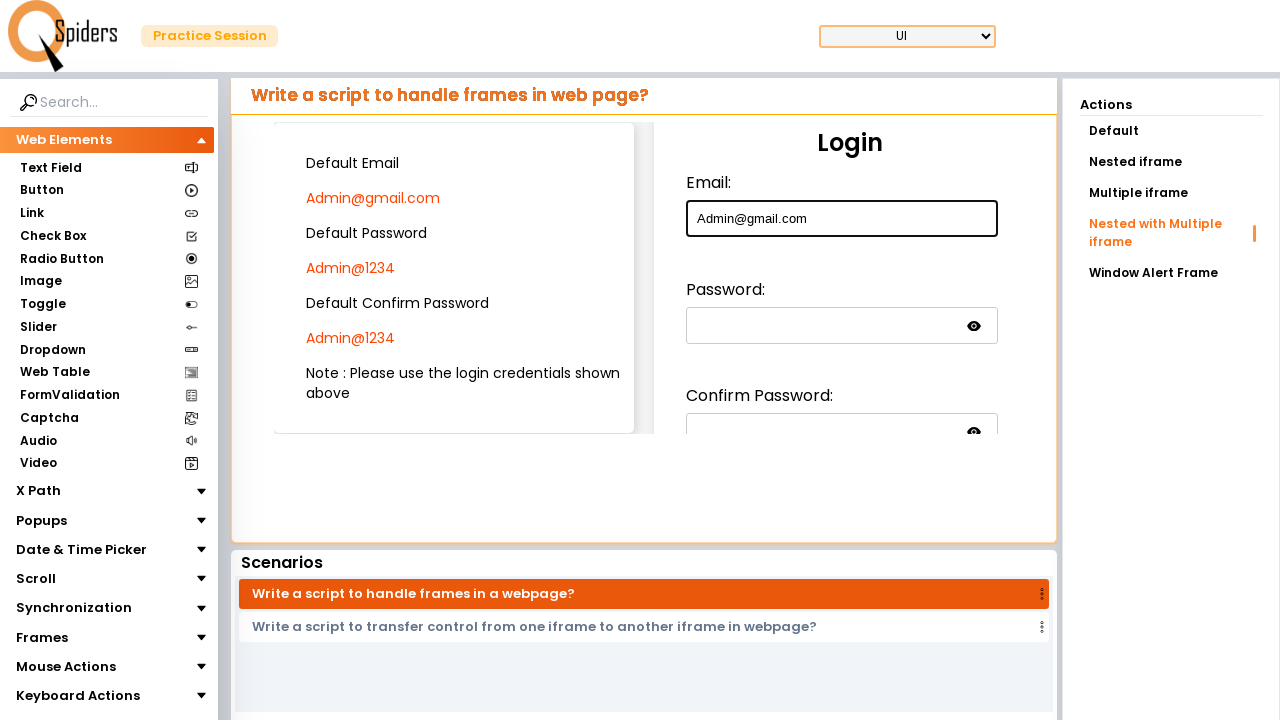

Filled password field with 'Admin@1234' in second instance of third level iframe on iframe.w-full.h-96 >> internal:control=enter-frame >> div.form_container iframe 
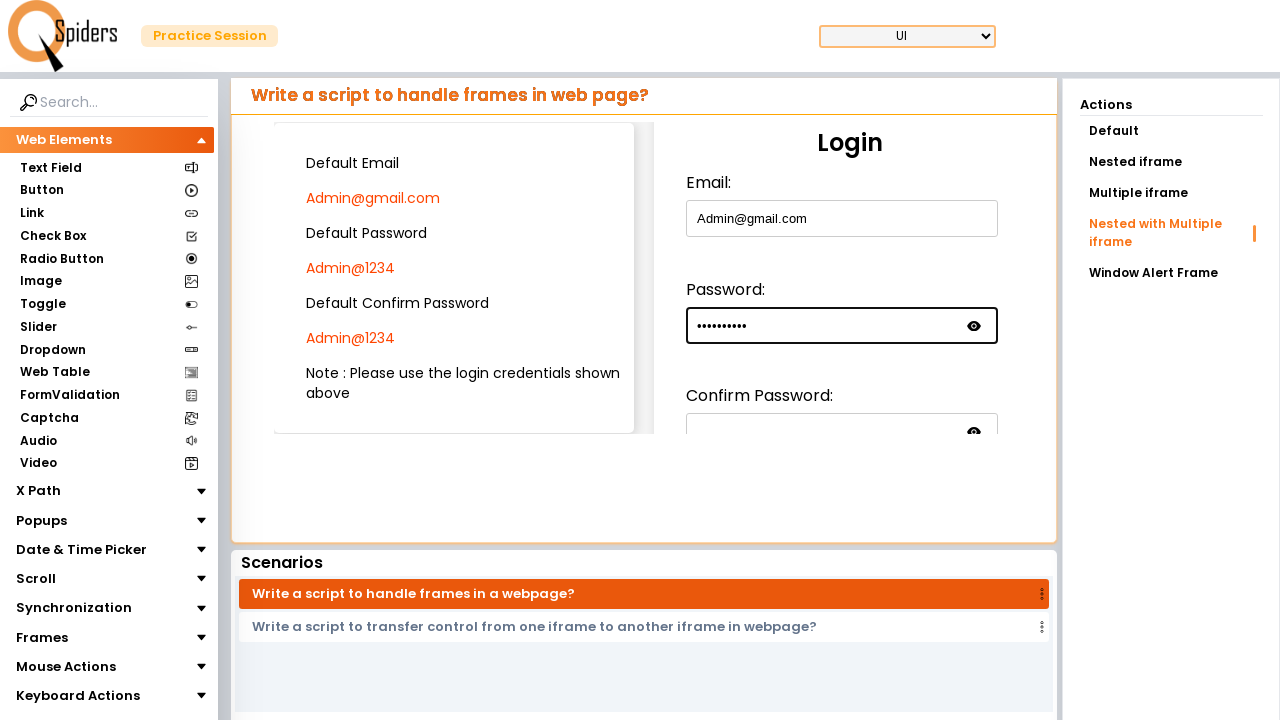

Filled confirm password field with 'Admin@1234' in third instance of third level iframe on iframe.w-full.h-96 >> internal:control=enter-frame >> div.form_container iframe 
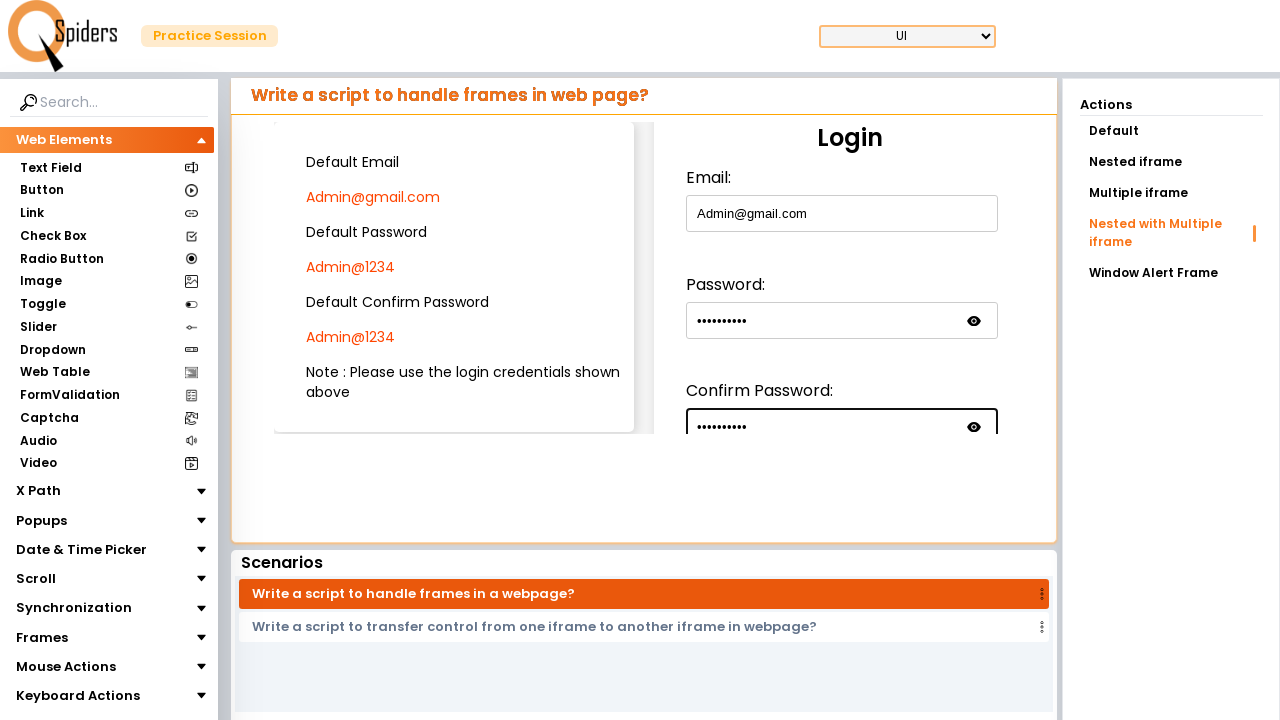

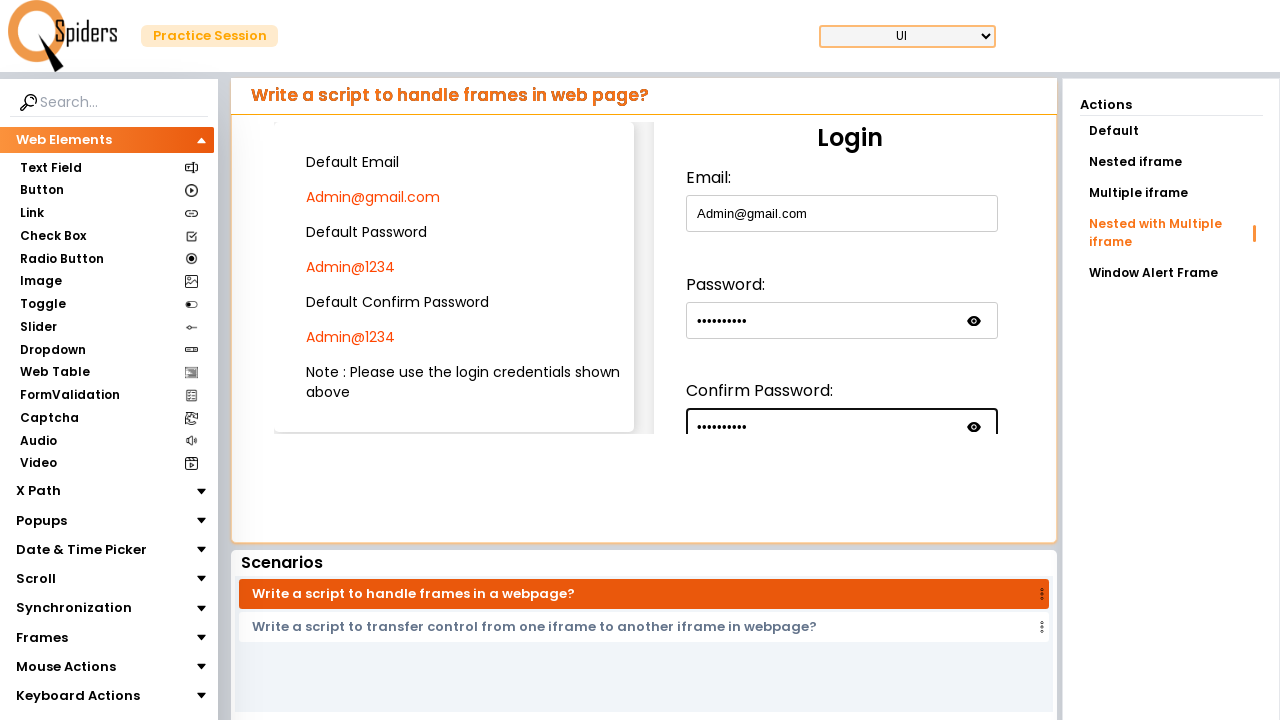